Tests clicking All filter to display all todo items regardless of completion status

Starting URL: https://demo.playwright.dev/todomvc

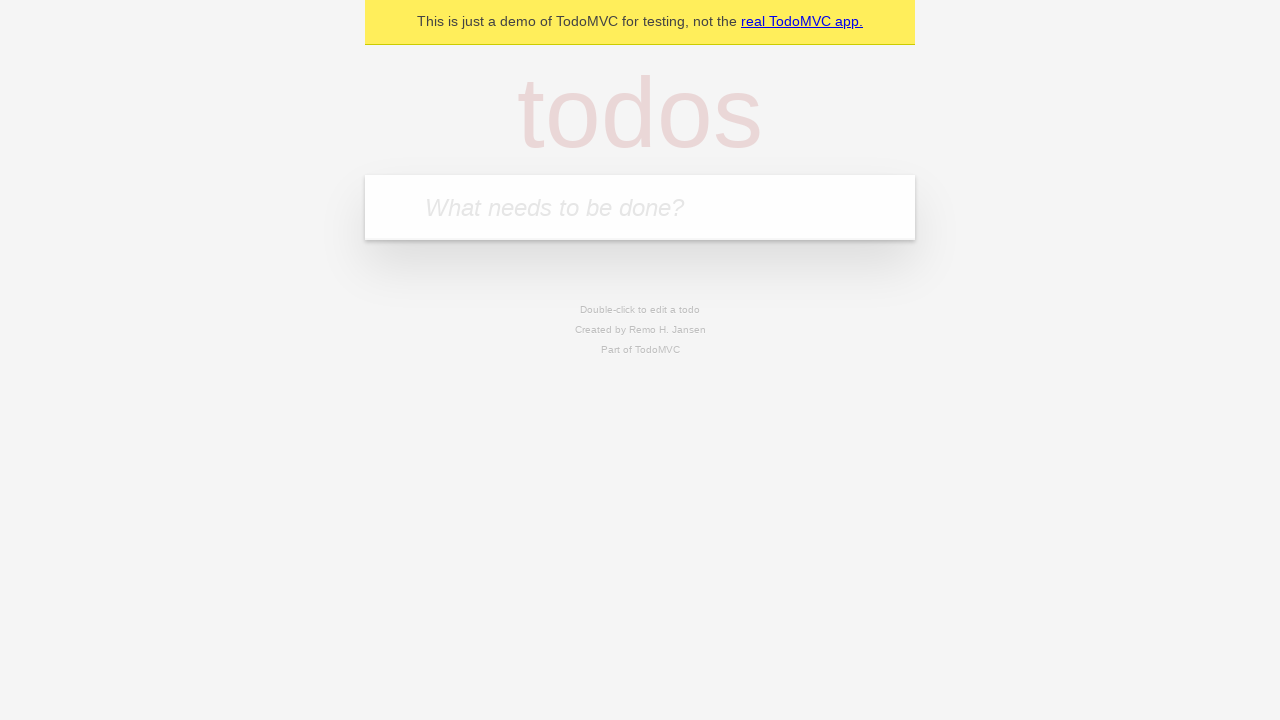

Filled todo input with 'buy some cheese' on internal:attr=[placeholder="What needs to be done?"i]
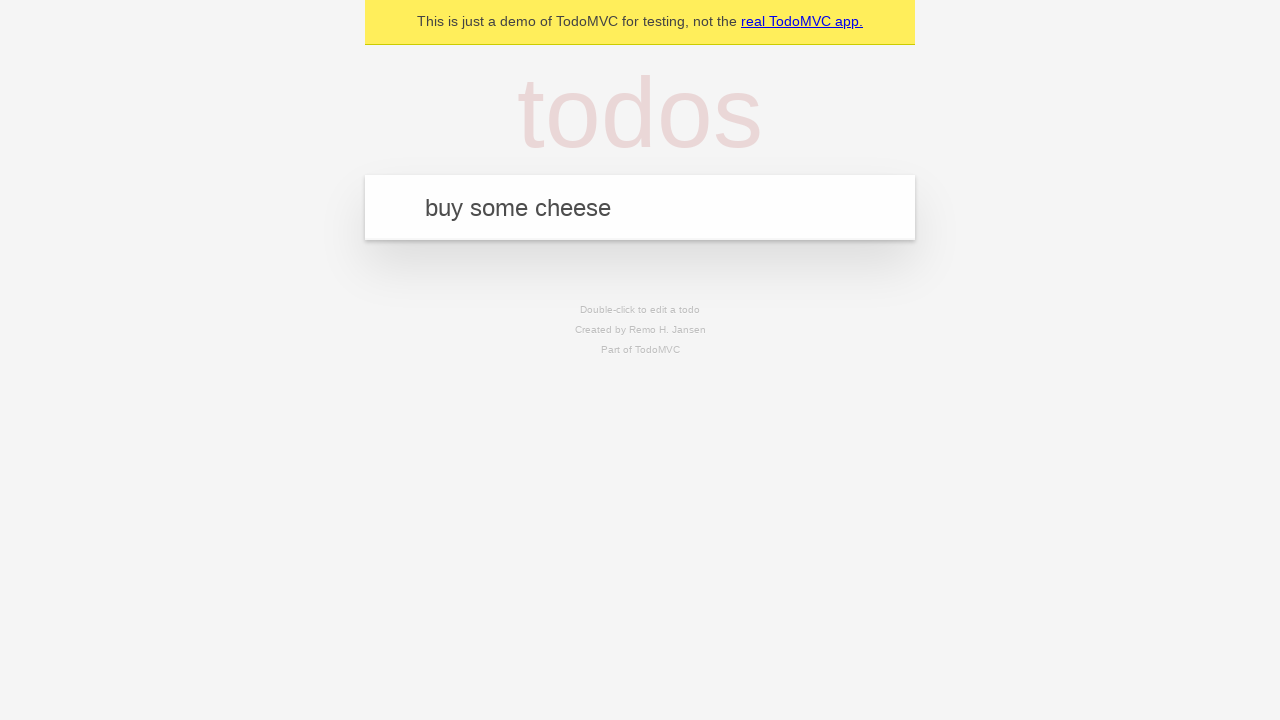

Pressed Enter to create todo 'buy some cheese' on internal:attr=[placeholder="What needs to be done?"i]
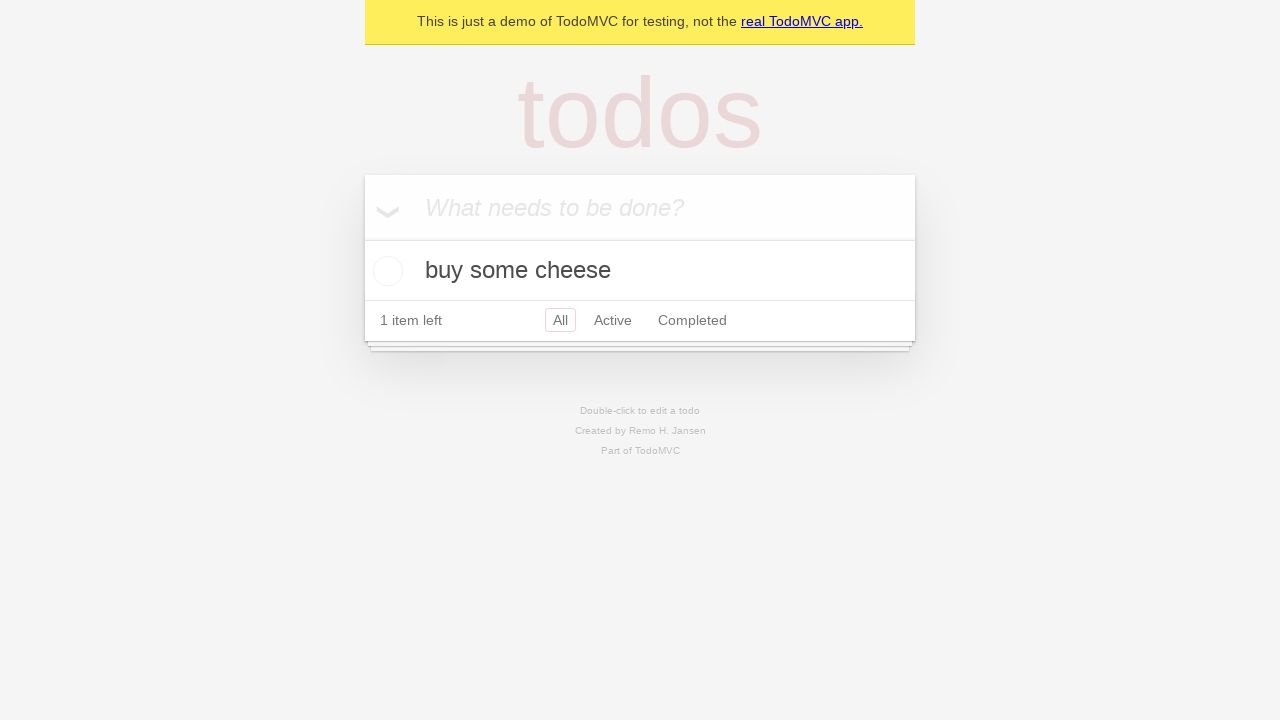

Filled todo input with 'feed the cat' on internal:attr=[placeholder="What needs to be done?"i]
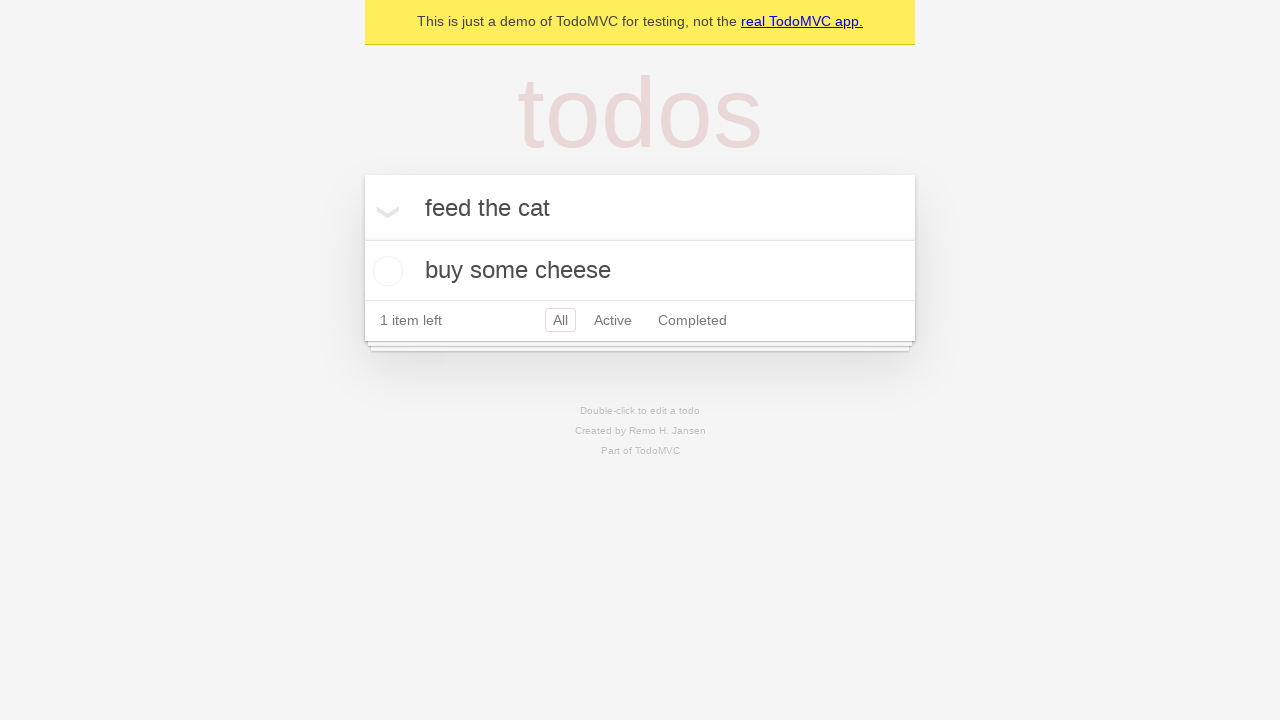

Pressed Enter to create todo 'feed the cat' on internal:attr=[placeholder="What needs to be done?"i]
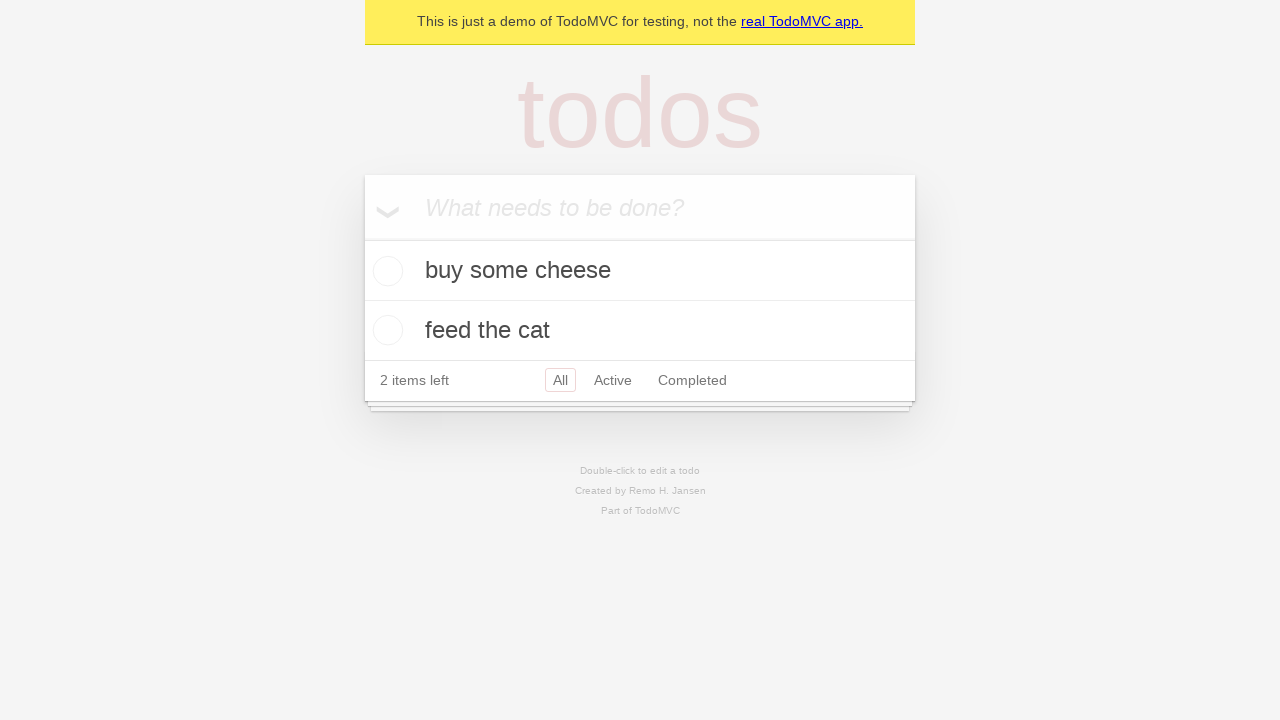

Filled todo input with 'book a doctors appointment' on internal:attr=[placeholder="What needs to be done?"i]
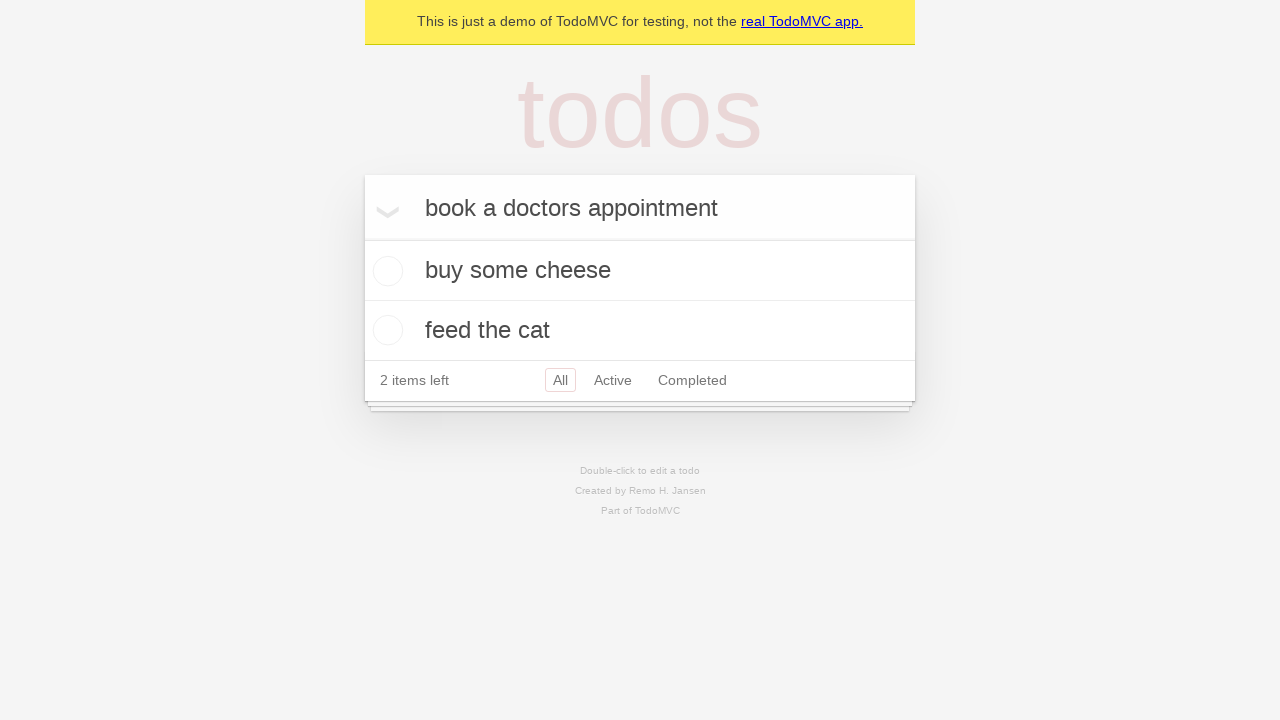

Pressed Enter to create todo 'book a doctors appointment' on internal:attr=[placeholder="What needs to be done?"i]
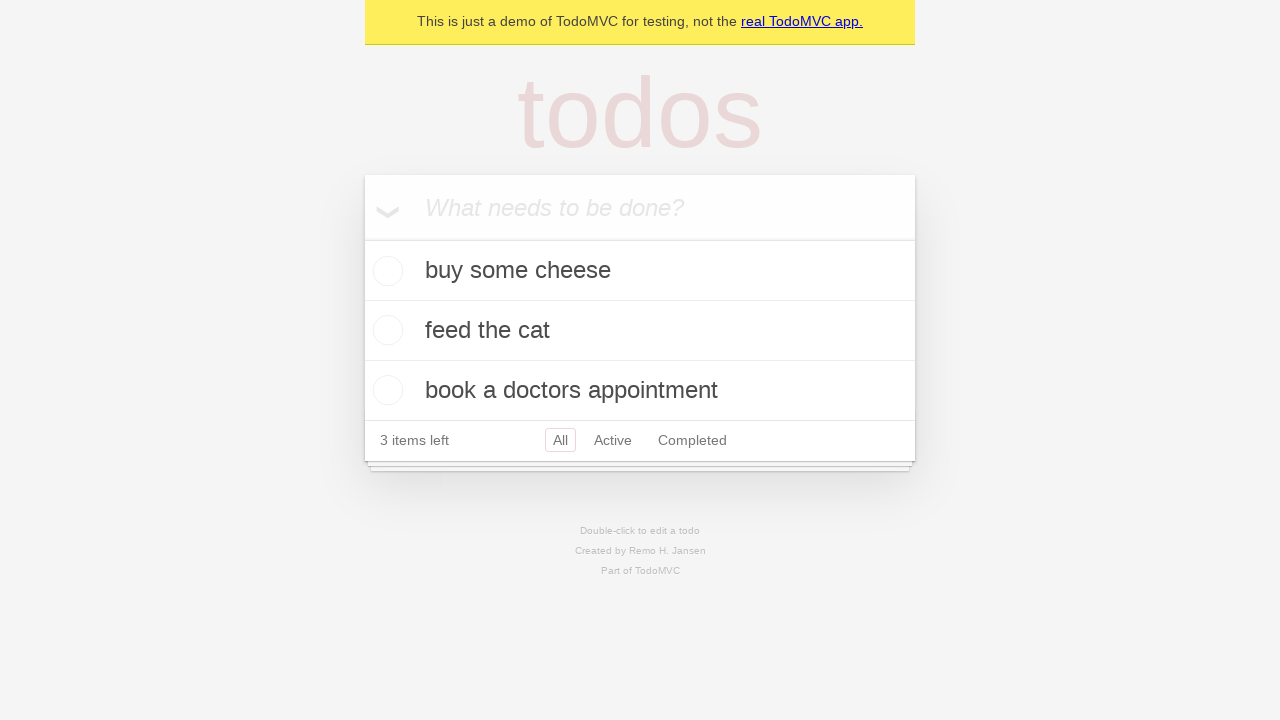

All 3 todo items have been created and are visible
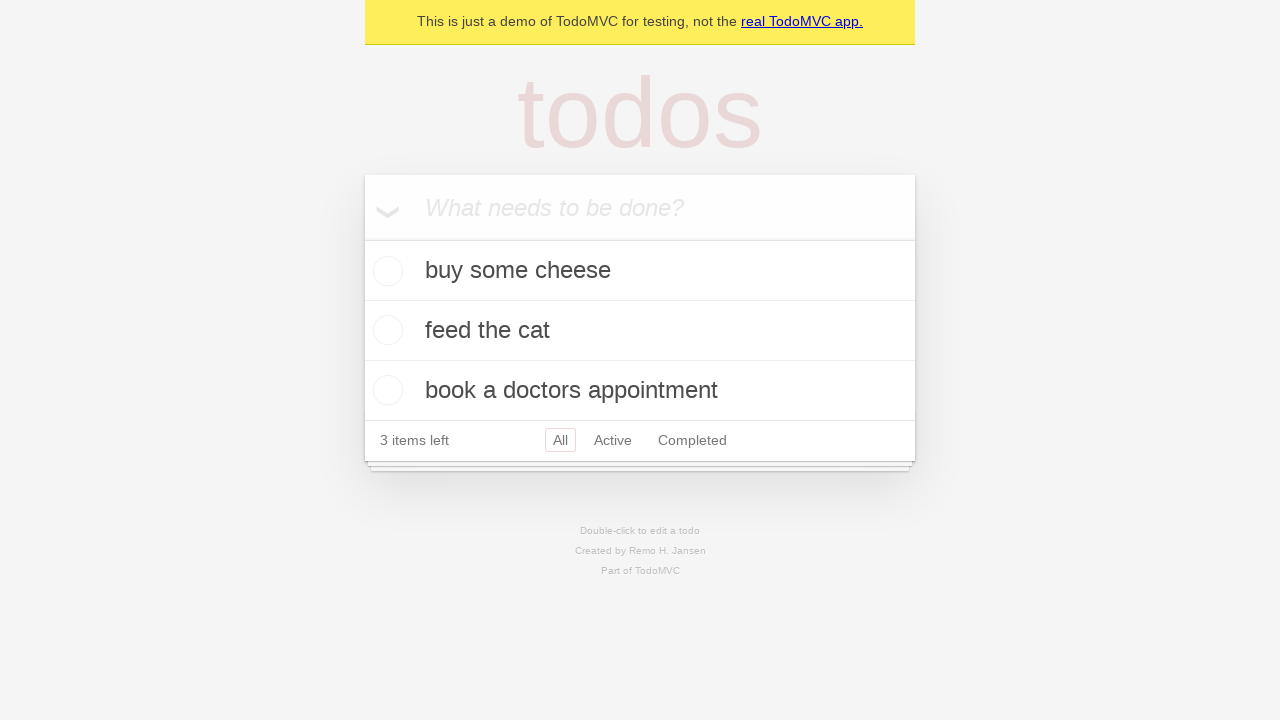

Checked the second todo item (feed the cat) at (385, 330) on internal:testid=[data-testid="todo-item"s] >> nth=1 >> internal:role=checkbox
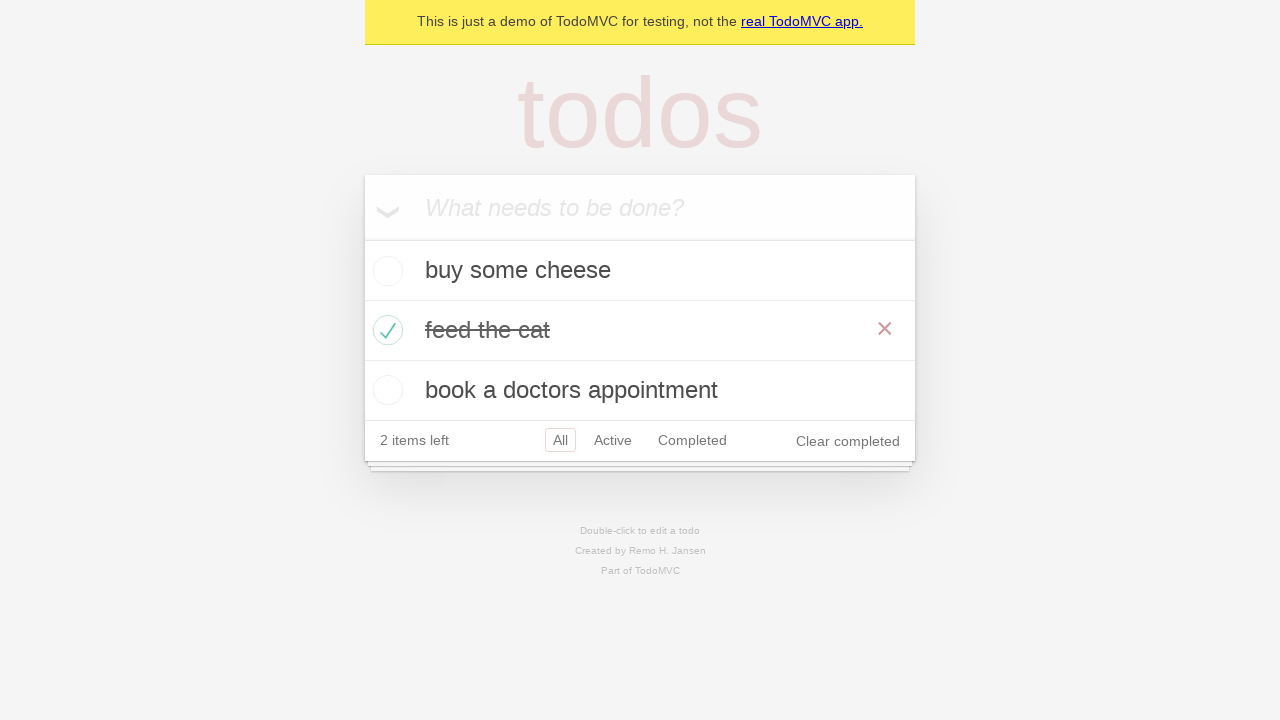

Clicked 'Active' filter to display only active todos at (613, 440) on internal:role=link[name="Active"i]
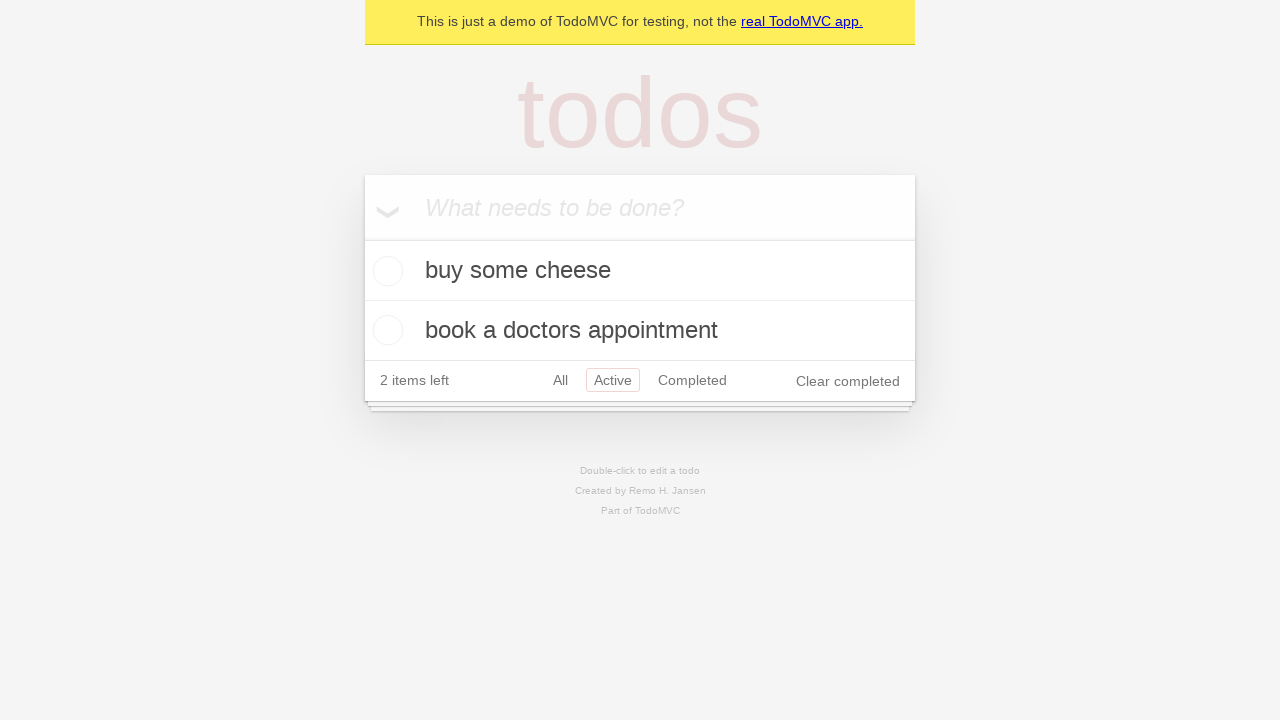

Clicked 'Completed' filter to display only completed todos at (692, 380) on internal:role=link[name="Completed"i]
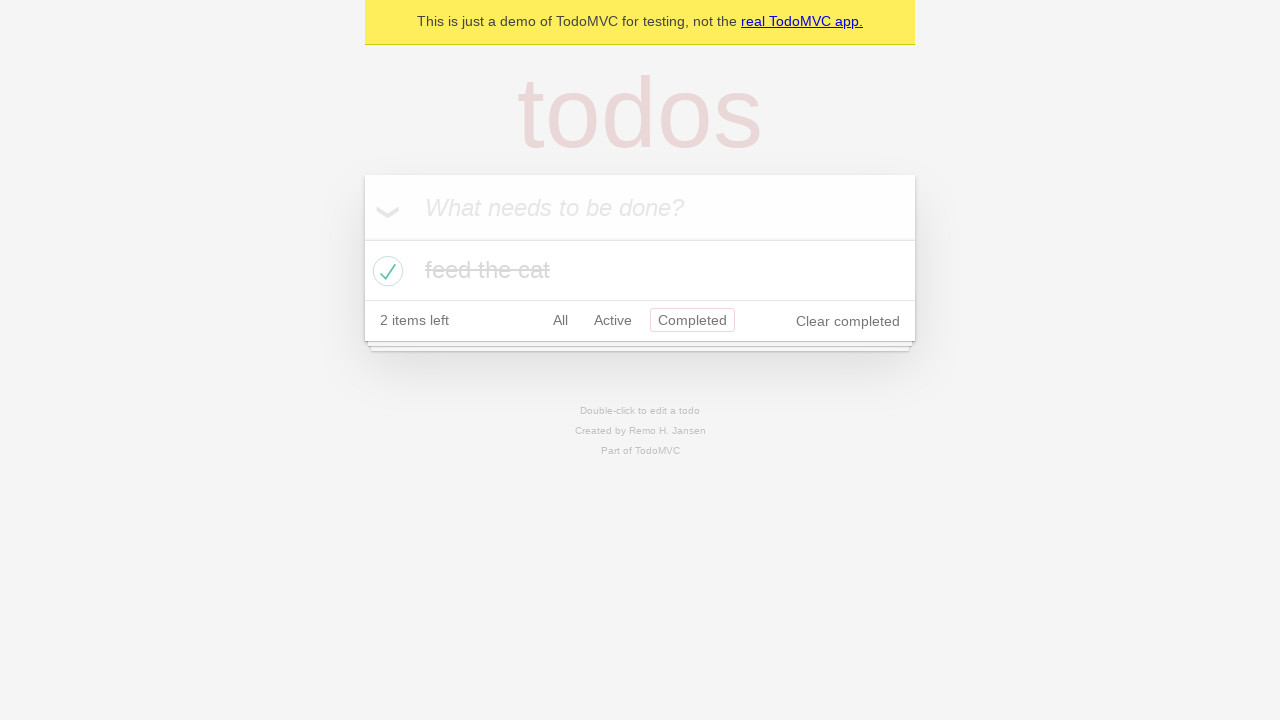

Clicked 'All' filter to display all todo items at (560, 320) on internal:role=link[name="All"i]
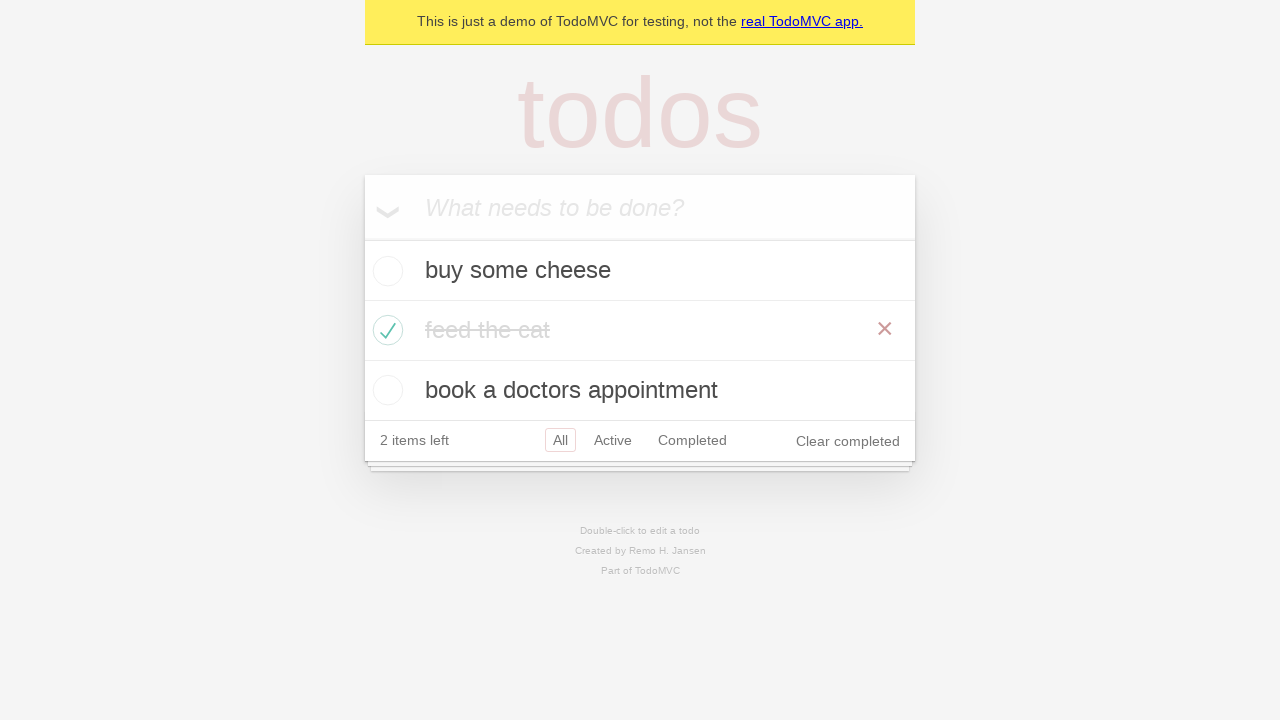

Verified all 3 todo items are displayed after clicking 'All' filter
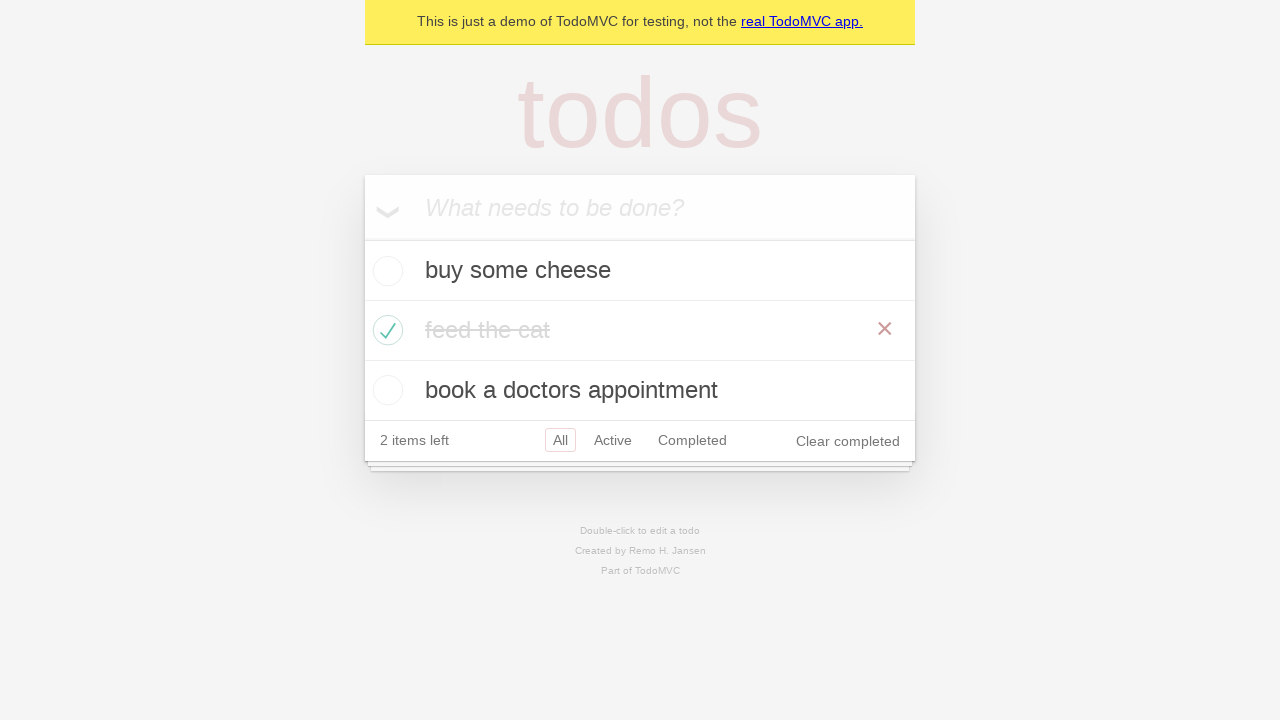

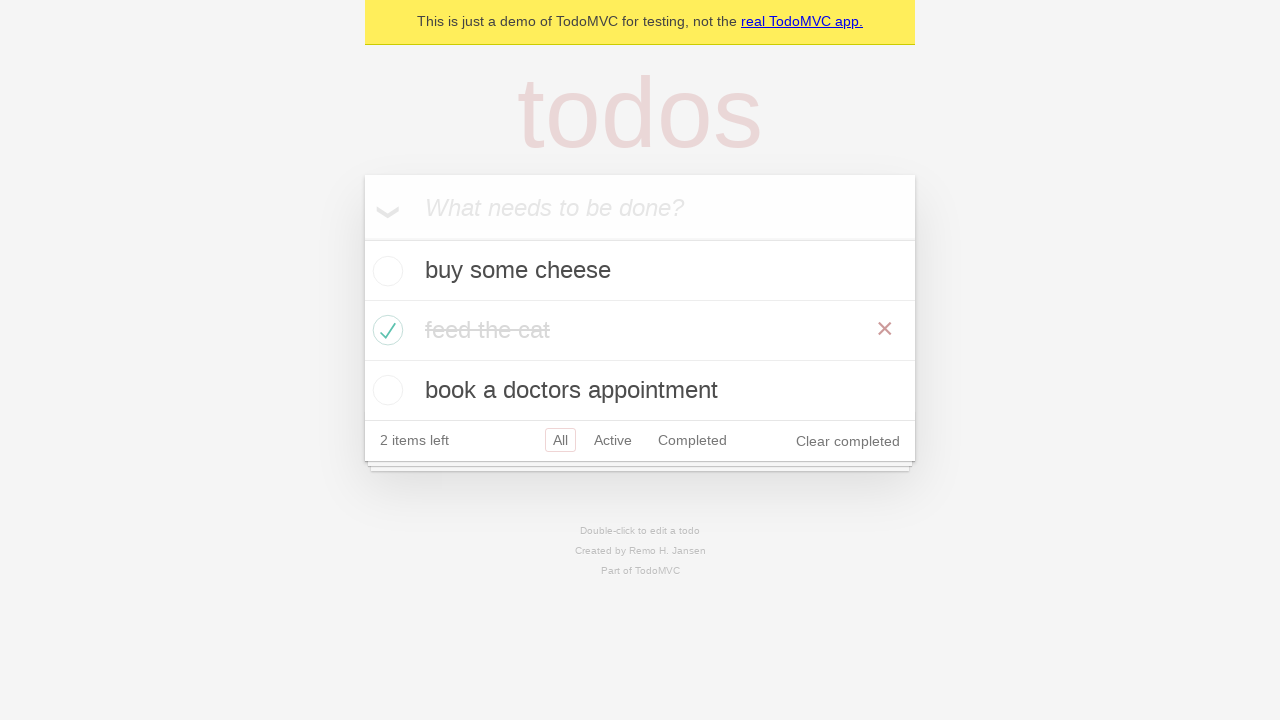